Tests different types of JavaScript alerts including simple alert, confirm dialog, and prompt dialog

Starting URL: https://testpages.herokuapp.com/styled/alerts/alert-test.html

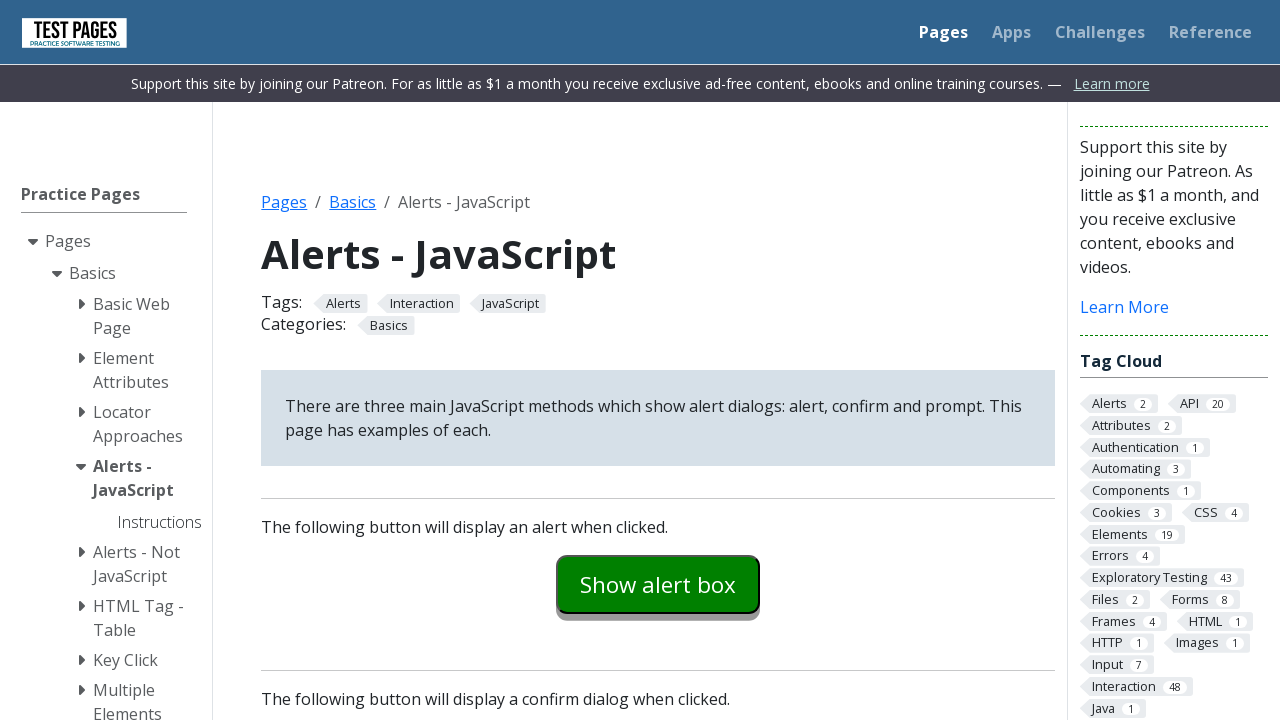

Clicked alert button to trigger simple alert at (658, 584) on #alertexamples
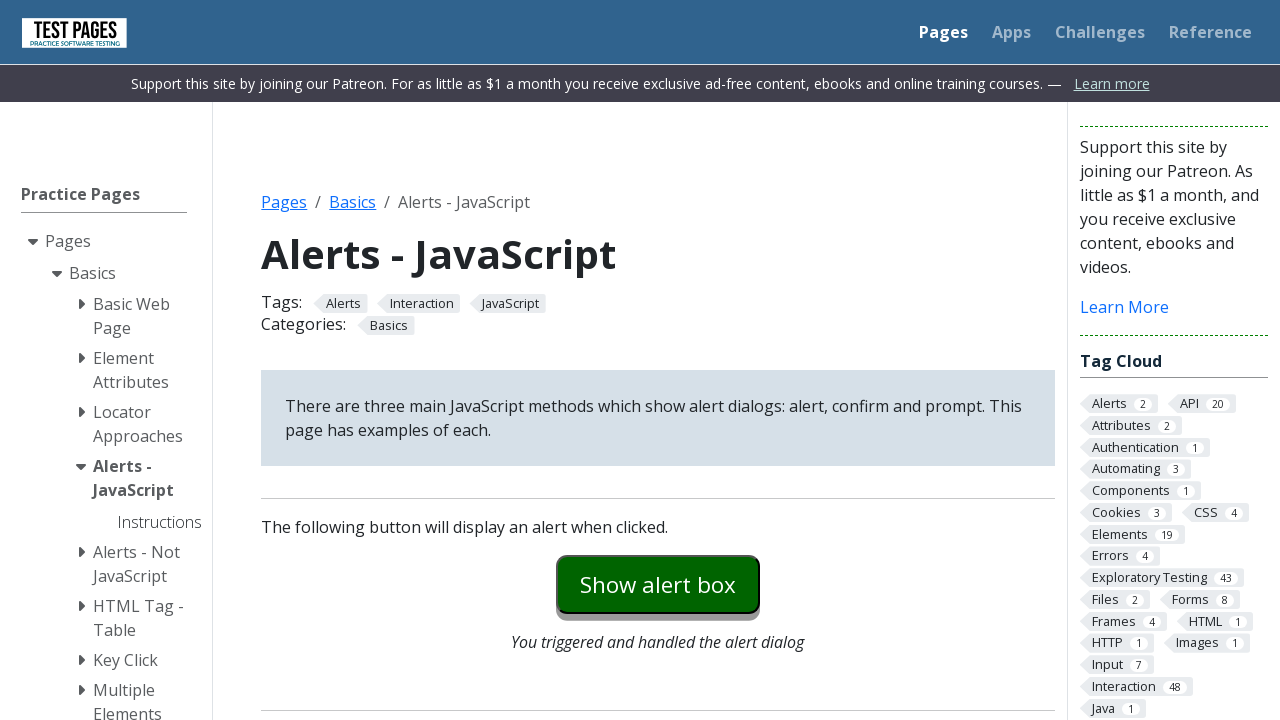

Set up dialog handler to accept simple alert
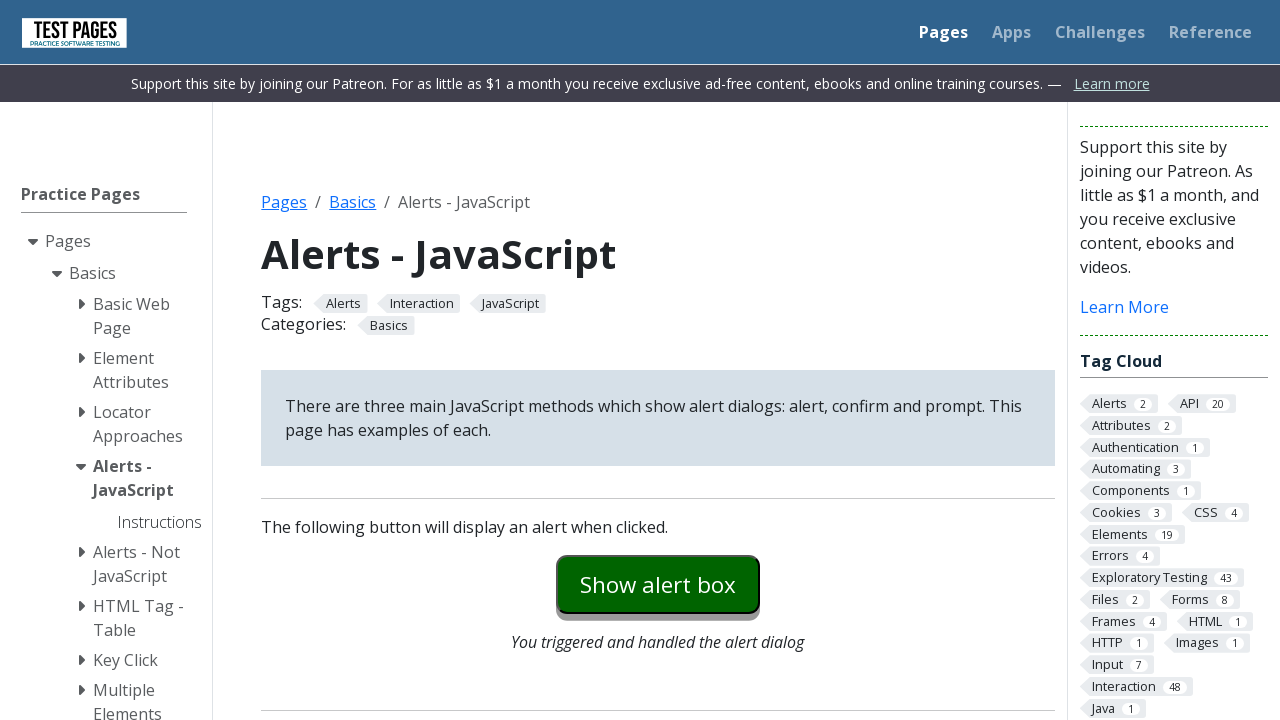

Clicked confirm button to trigger confirm dialog at (658, 360) on #confirmexample
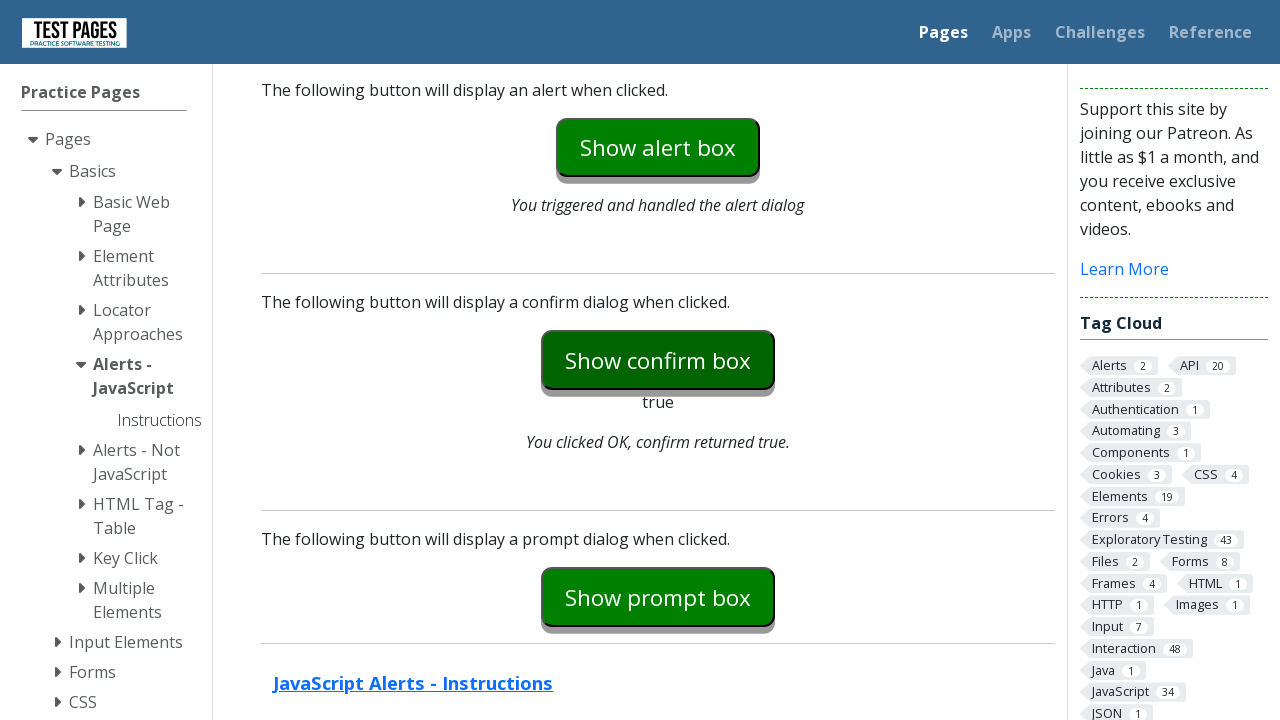

Set up dialog handler to dismiss confirm dialog
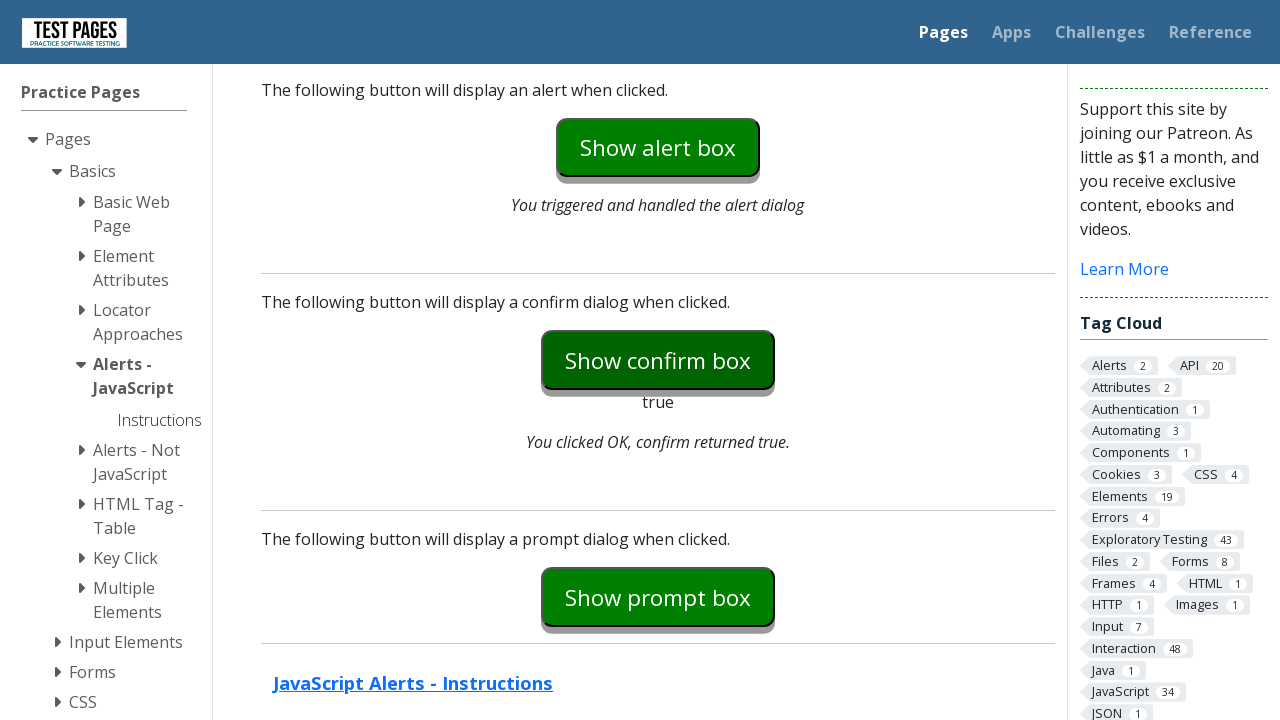

Set up dialog handler to accept prompt with text 'Vijay'
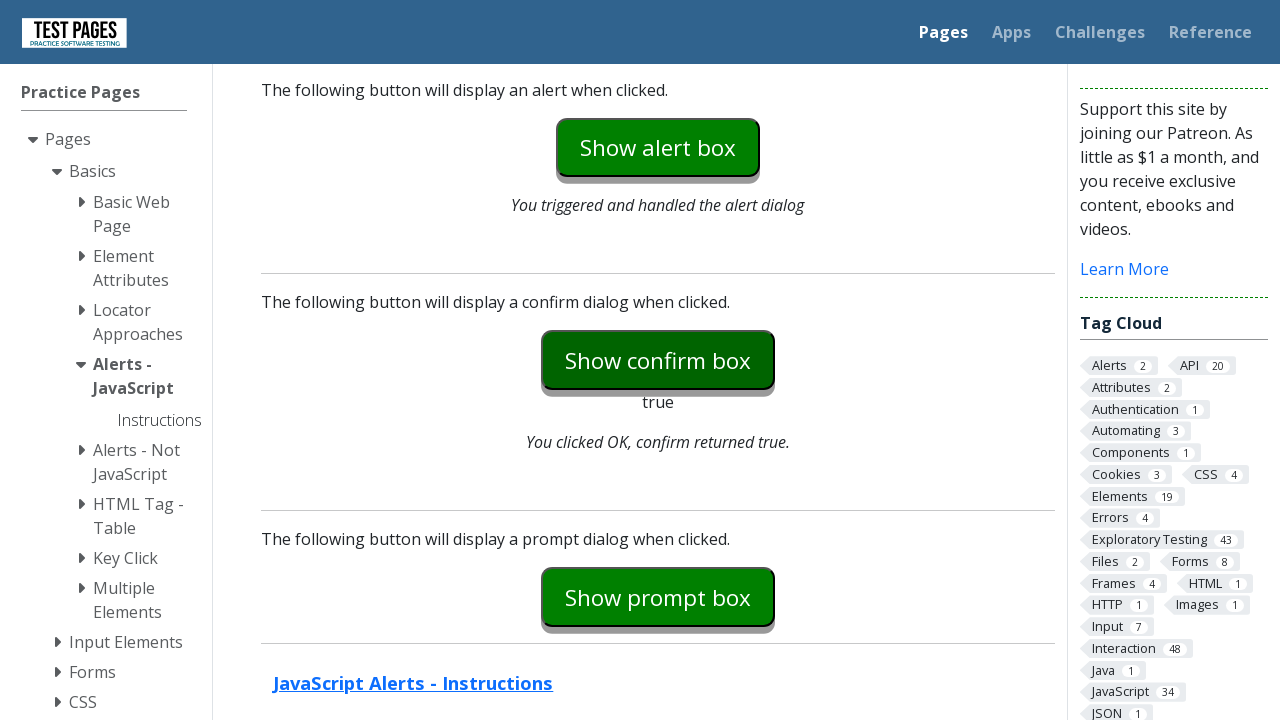

Clicked prompt button to trigger prompt dialog at (658, 597) on #promptexample
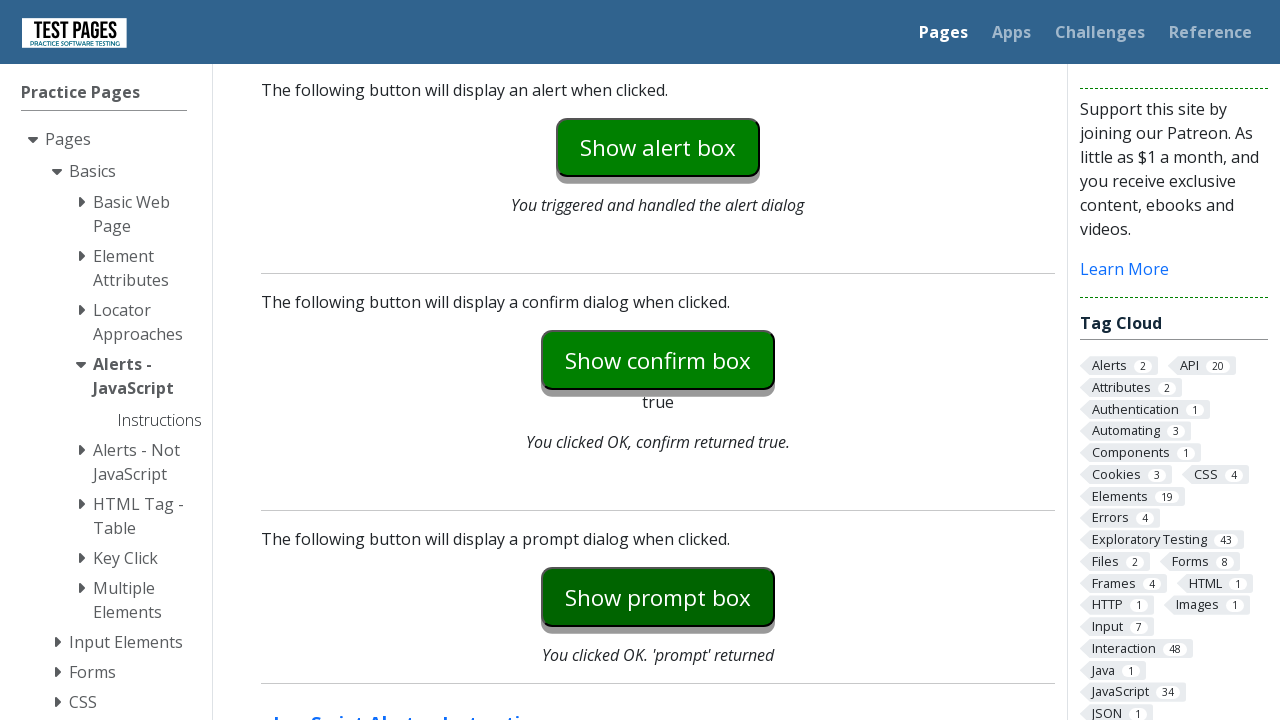

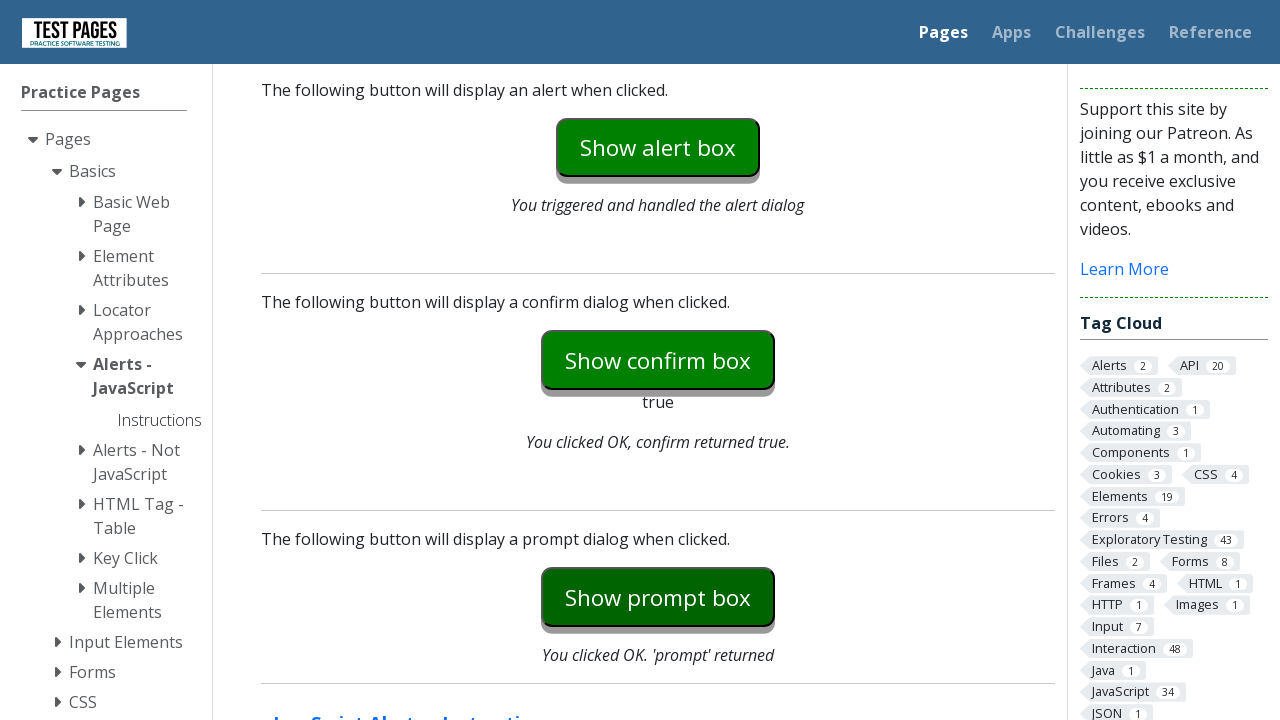